Tests finding elements by XPath selector and resizing images on the Selenium website

Starting URL: https://www.seleniumhq.org/

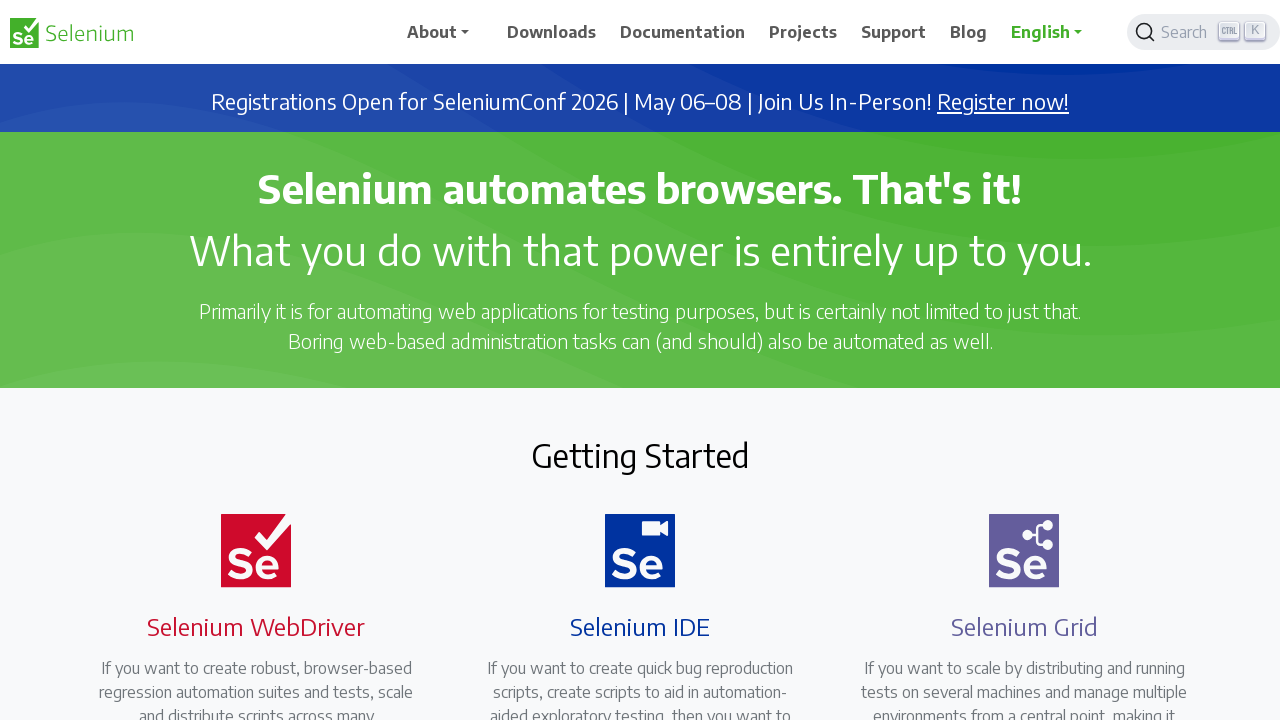

Navigated to Selenium HQ website
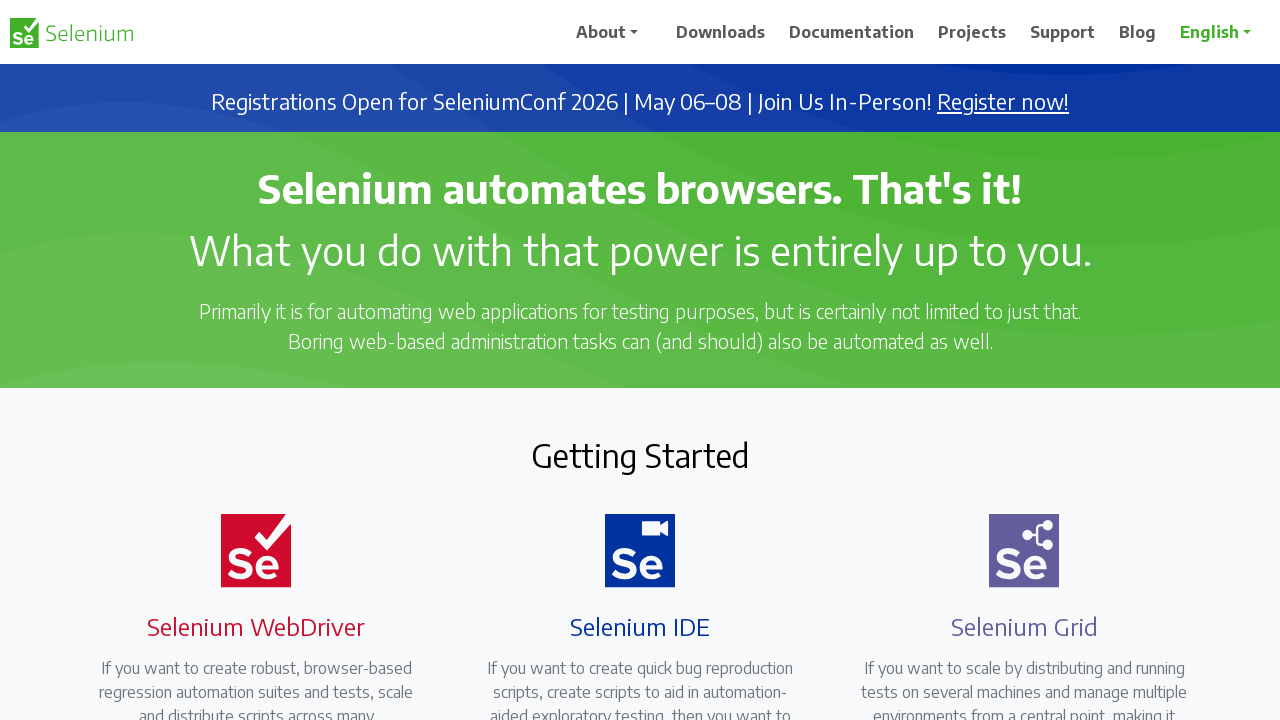

Found images on page using XPath selector
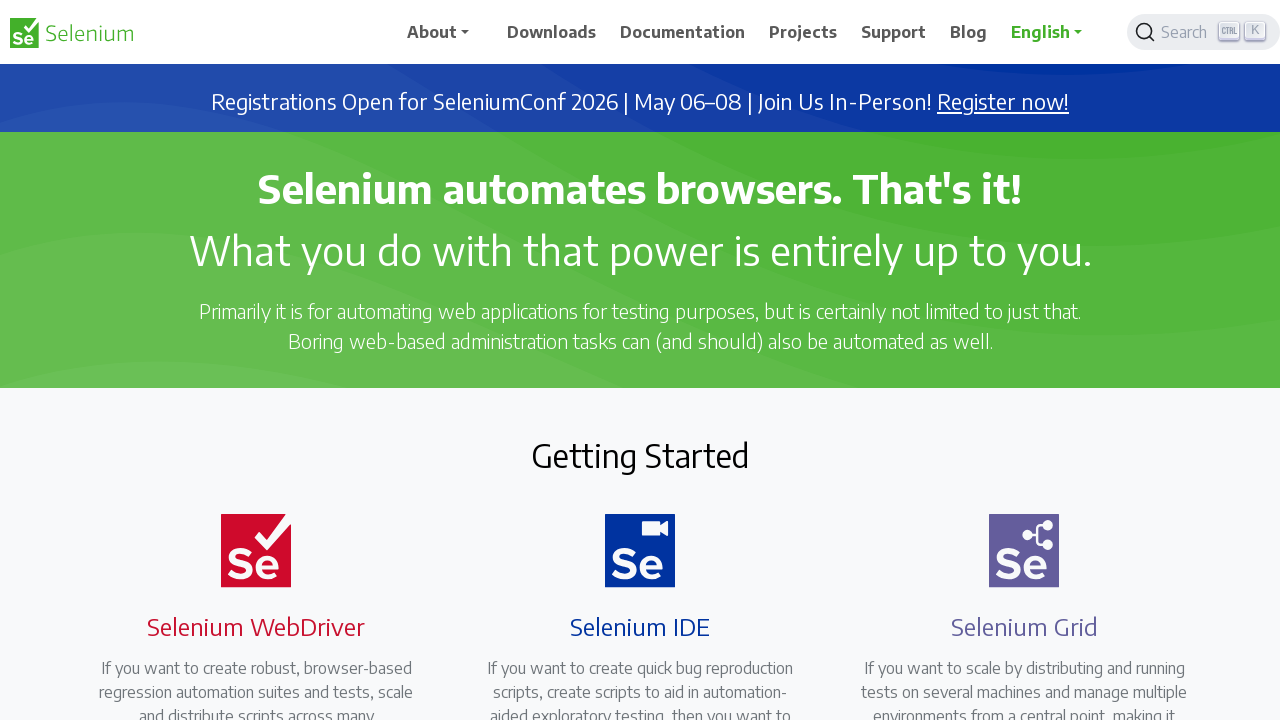

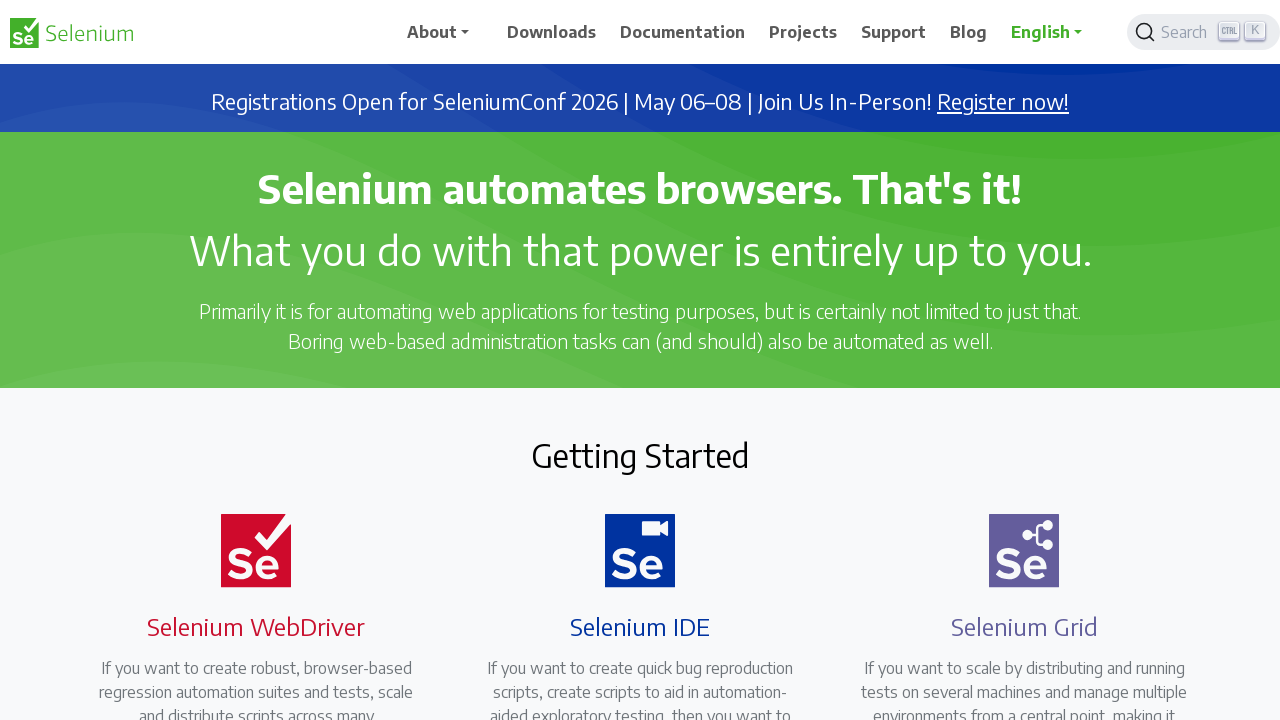